Tests that clicking Clear completed removes completed items from the list

Starting URL: https://demo.playwright.dev/todomvc

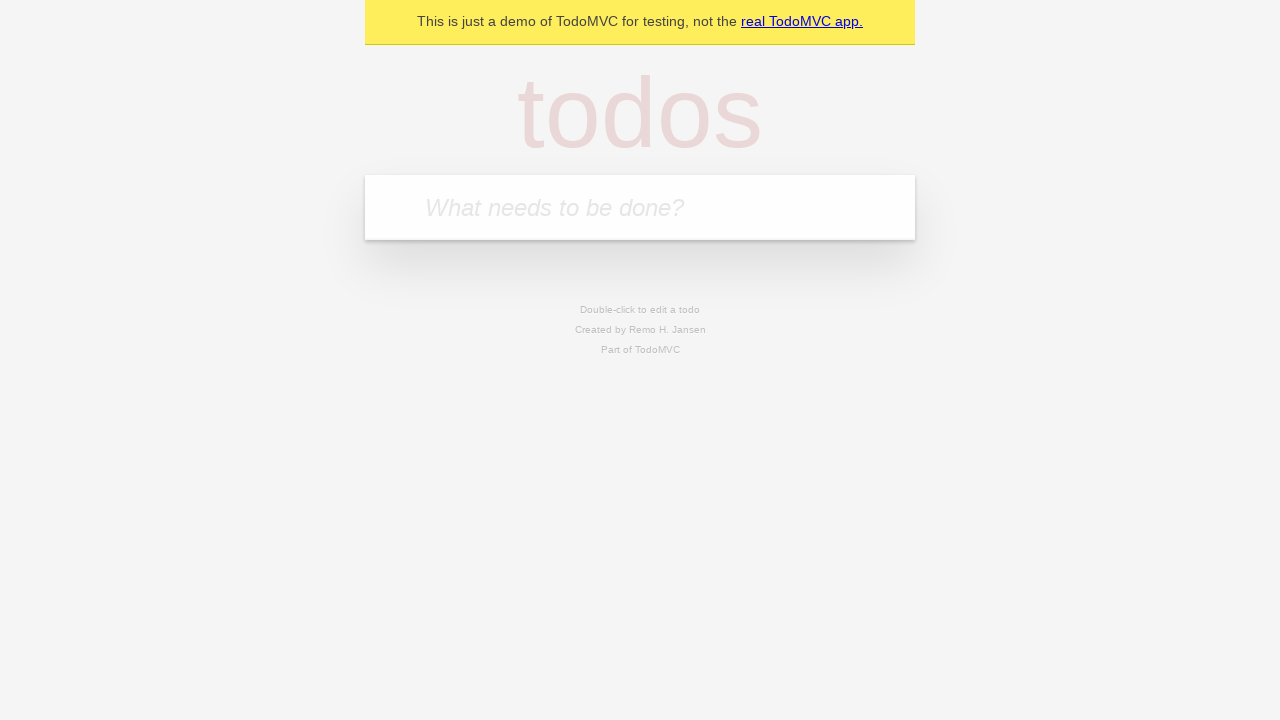

Filled todo input with 'buy some cheese' on internal:attr=[placeholder="What needs to be done?"i]
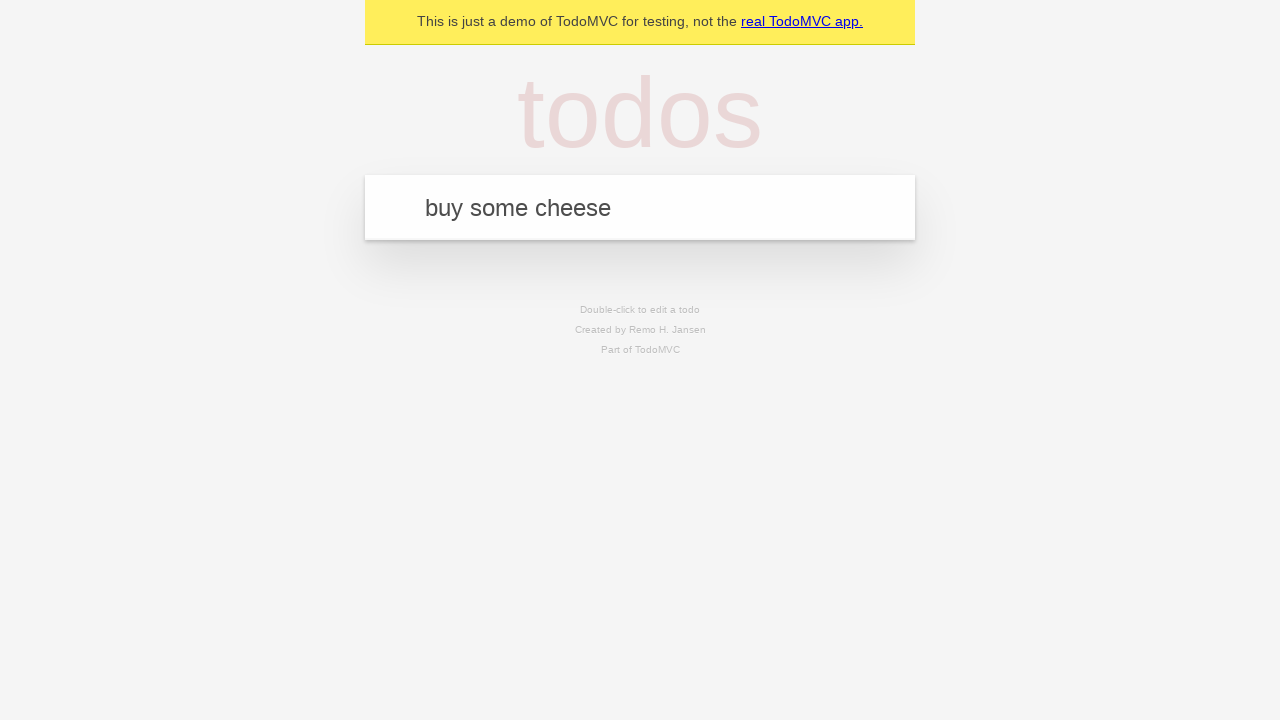

Pressed Enter to add first todo on internal:attr=[placeholder="What needs to be done?"i]
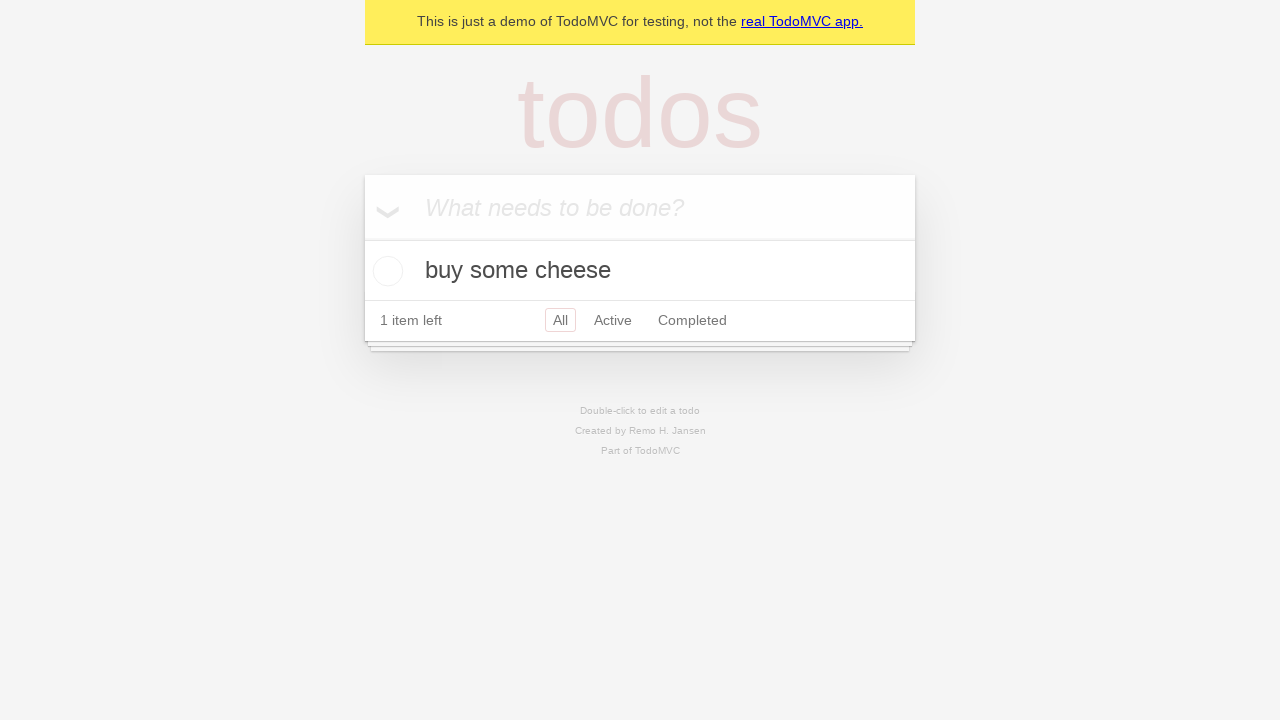

Filled todo input with 'feed the cat' on internal:attr=[placeholder="What needs to be done?"i]
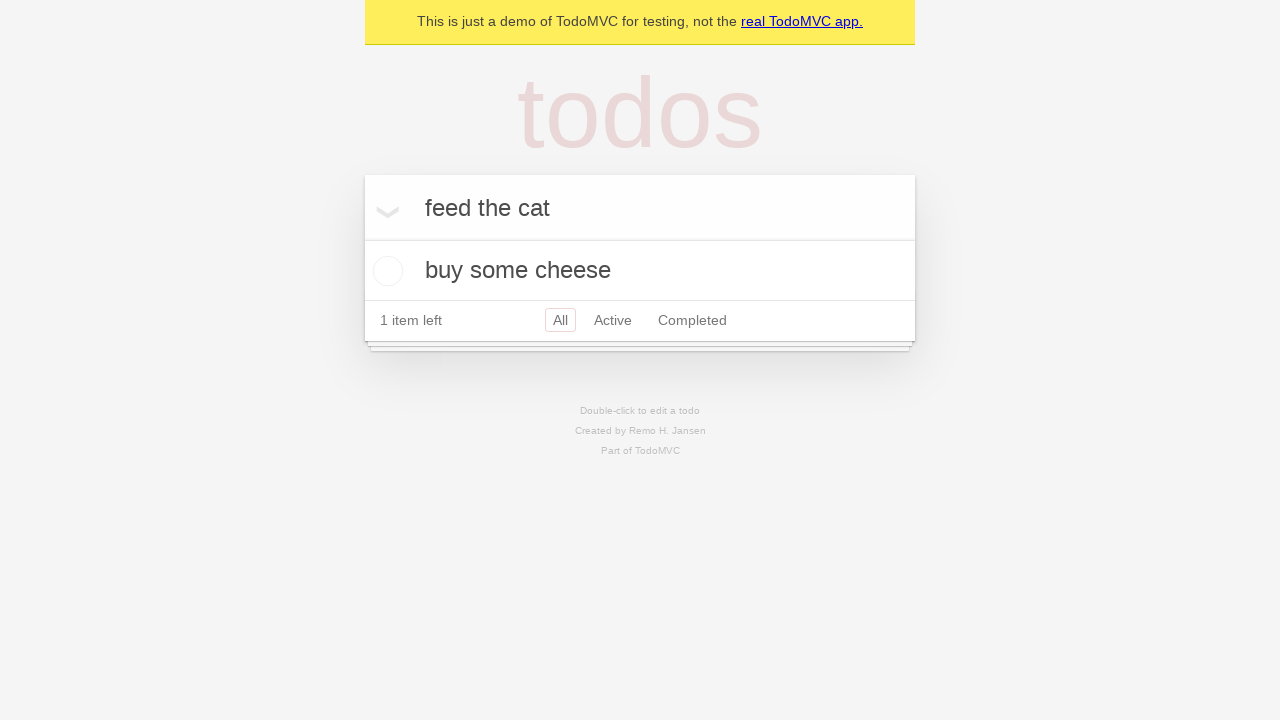

Pressed Enter to add second todo on internal:attr=[placeholder="What needs to be done?"i]
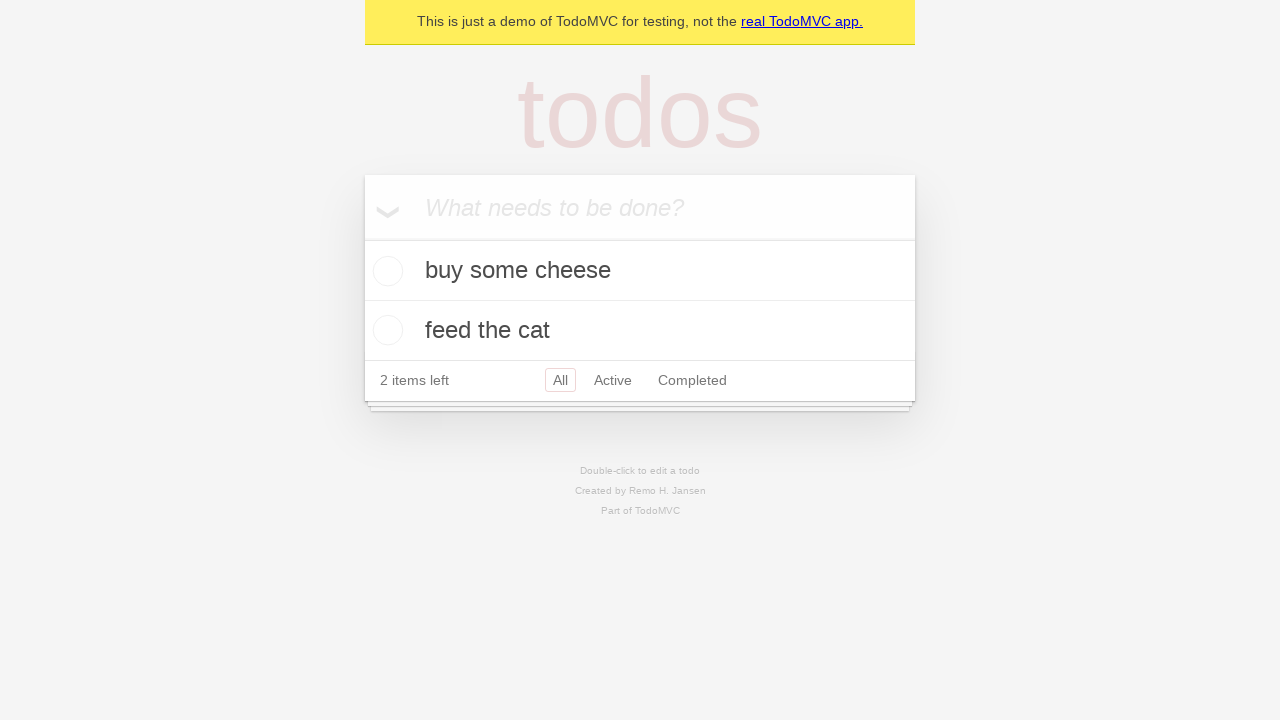

Filled todo input with 'book a doctors appointment' on internal:attr=[placeholder="What needs to be done?"i]
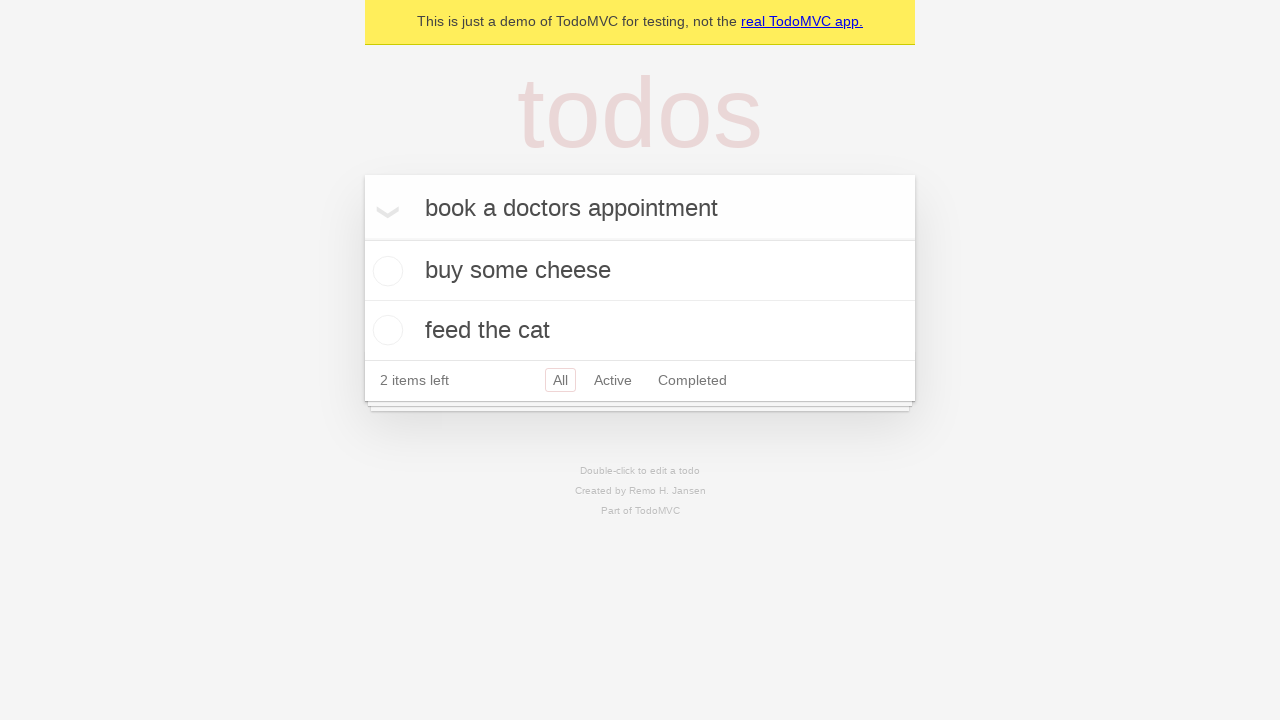

Pressed Enter to add third todo on internal:attr=[placeholder="What needs to be done?"i]
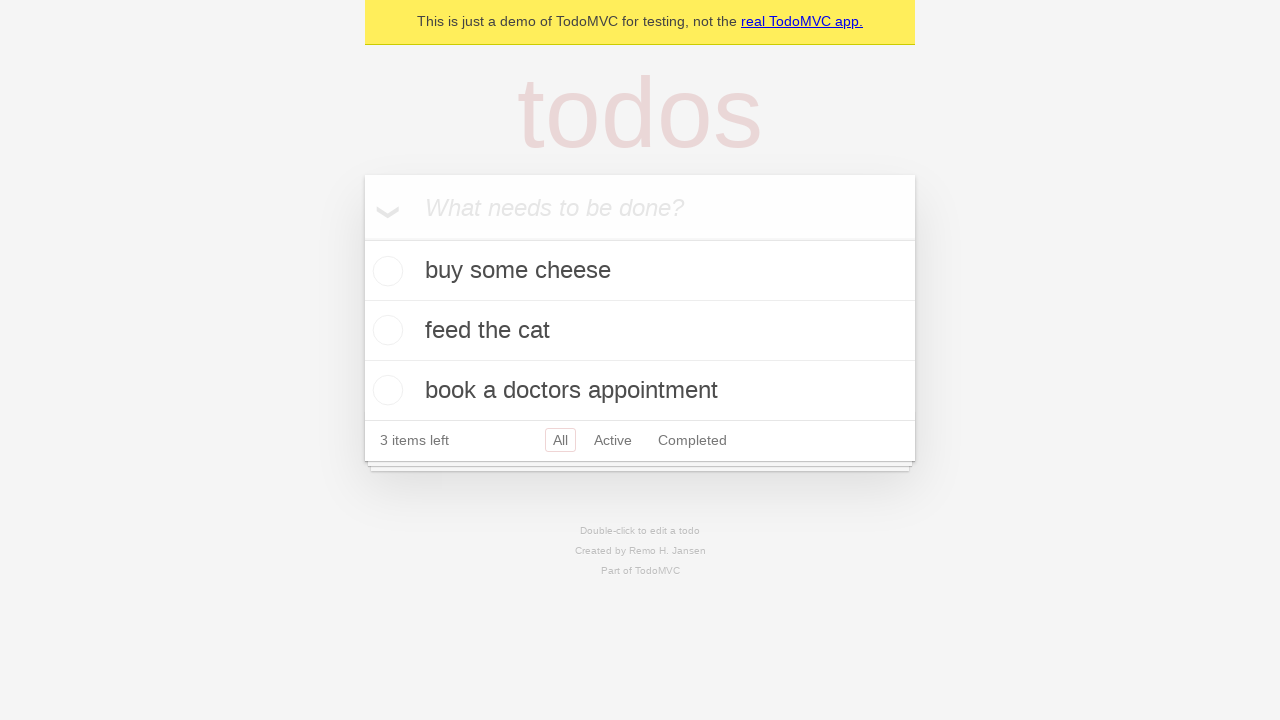

Checked the second todo item 'feed the cat' at (385, 330) on internal:testid=[data-testid="todo-item"s] >> nth=1 >> internal:role=checkbox
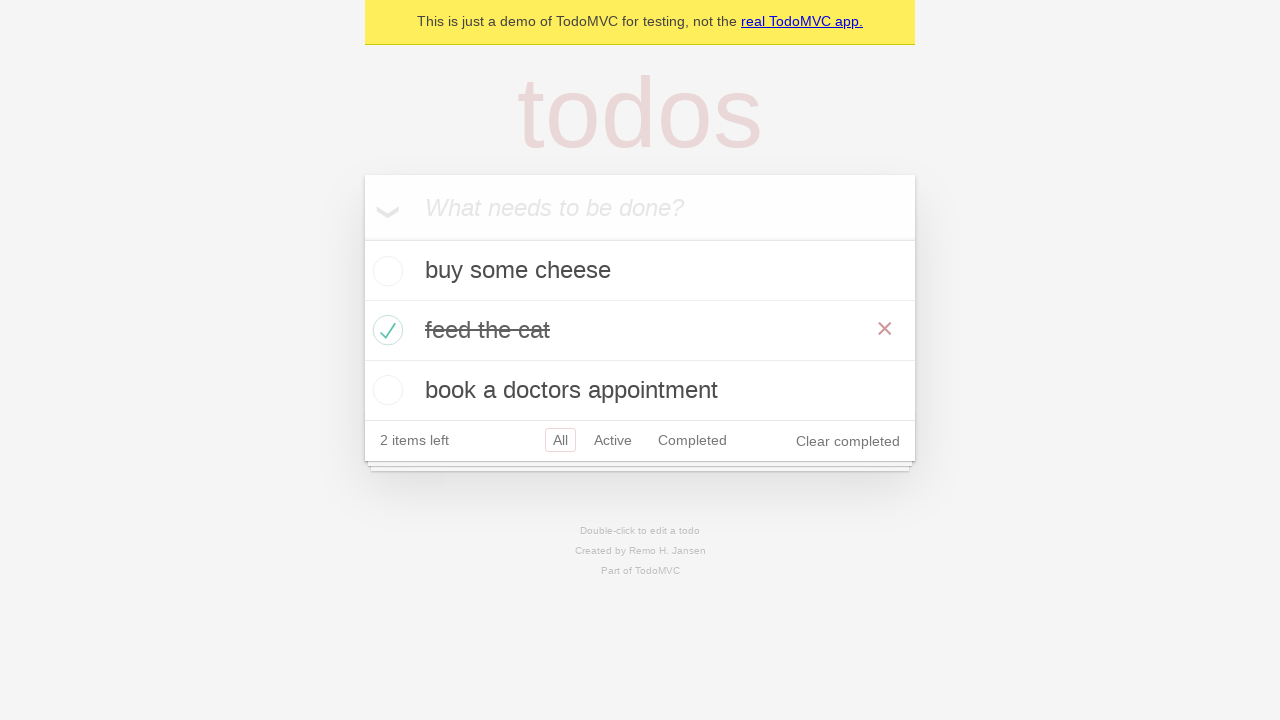

Clicked 'Clear completed' button to remove checked item at (848, 441) on internal:role=button[name="Clear completed"i]
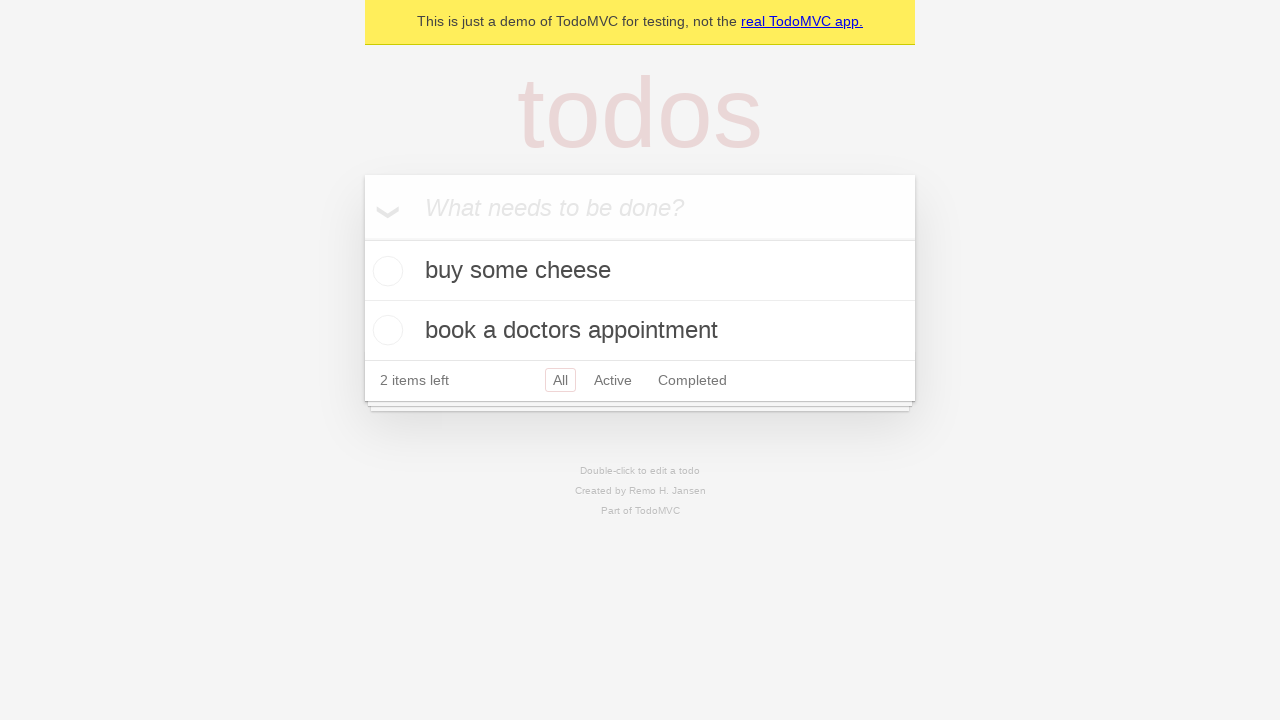

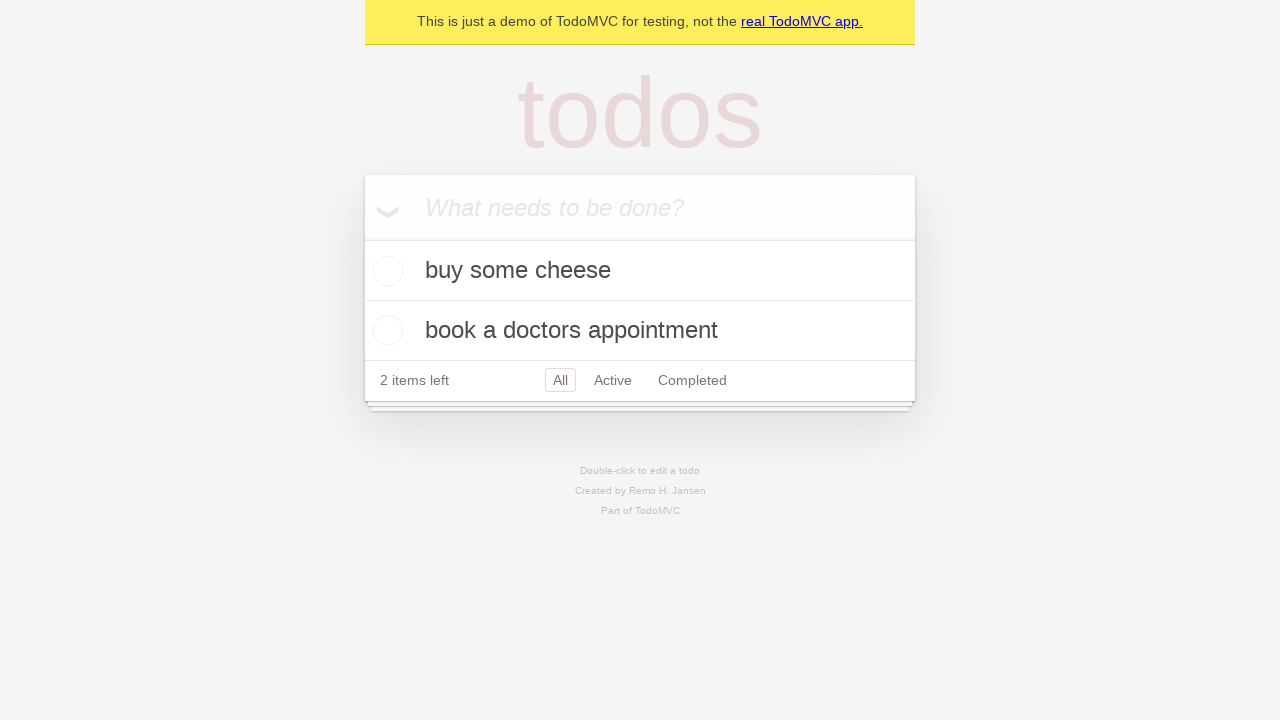